Tests alert handling functionality by triggering an alert dialog and accepting it

Starting URL: https://demoqa.com/alerts

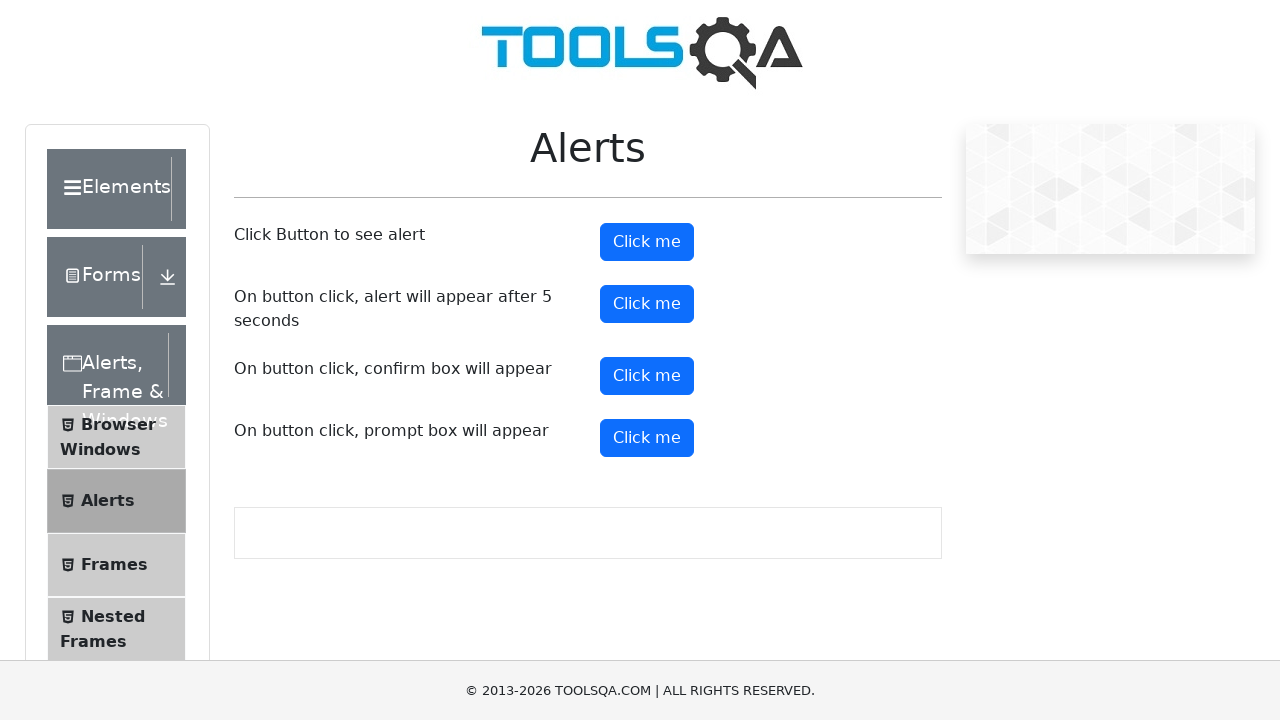

Clicked alert button to trigger alert dialog at (647, 242) on xpath=//*[@id='alertButton']
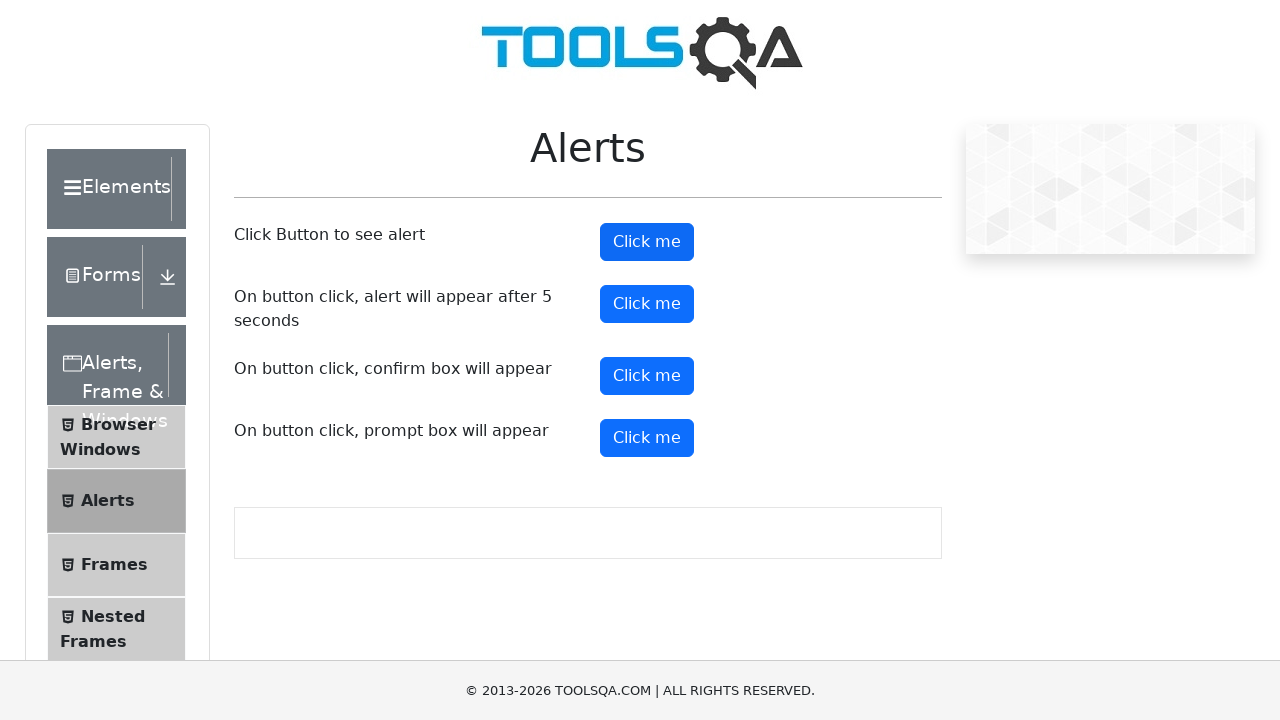

Set up dialog handler to accept alerts
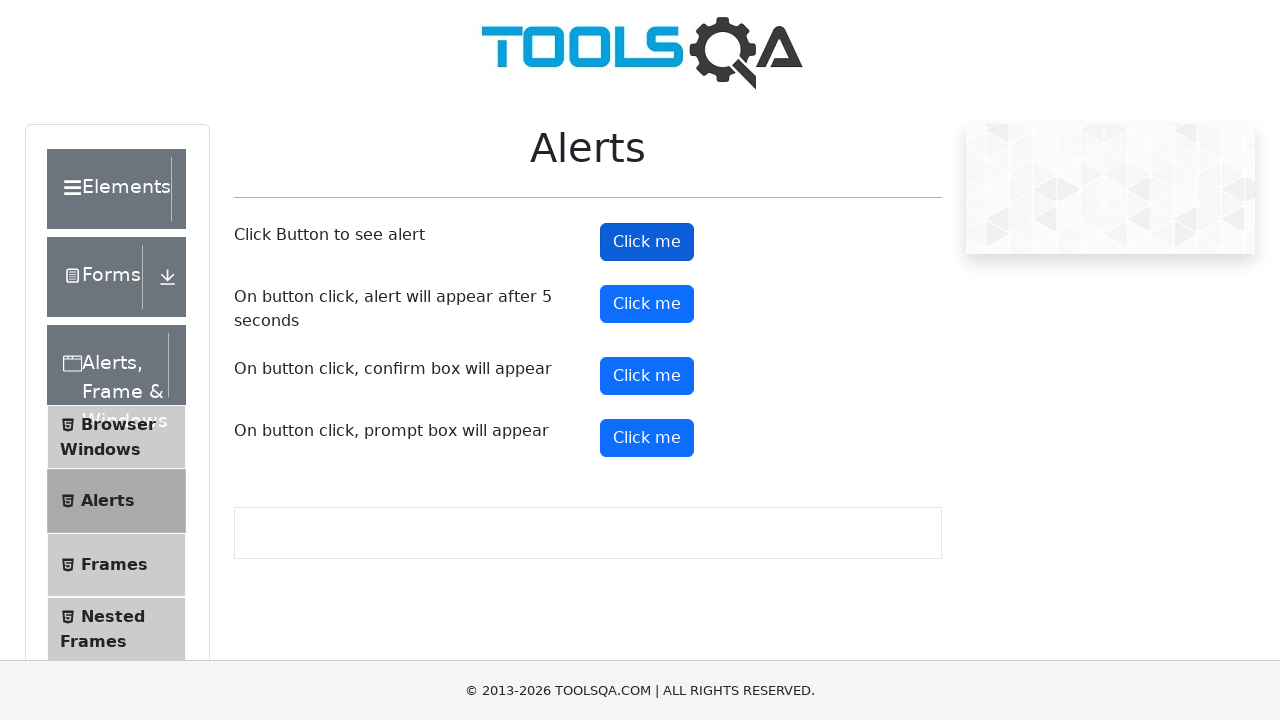

Clicked alert button again to test dialog acceptance at (647, 242) on xpath=//*[@id='alertButton']
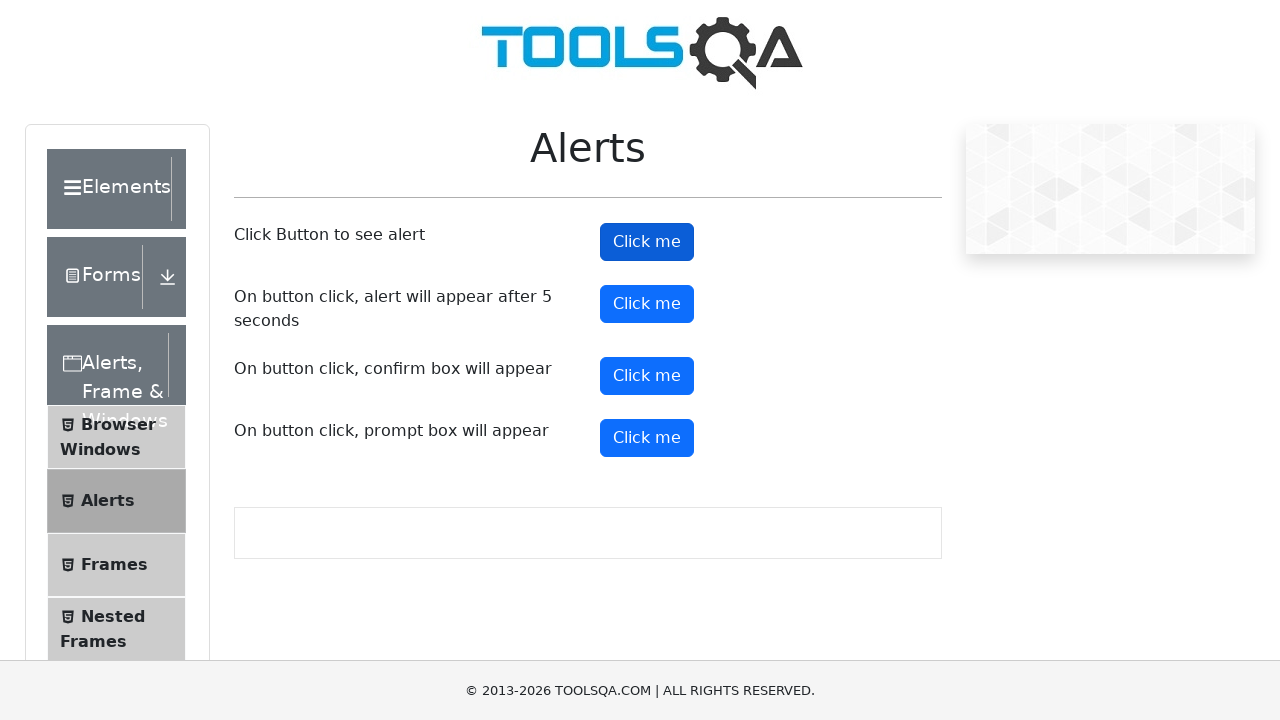

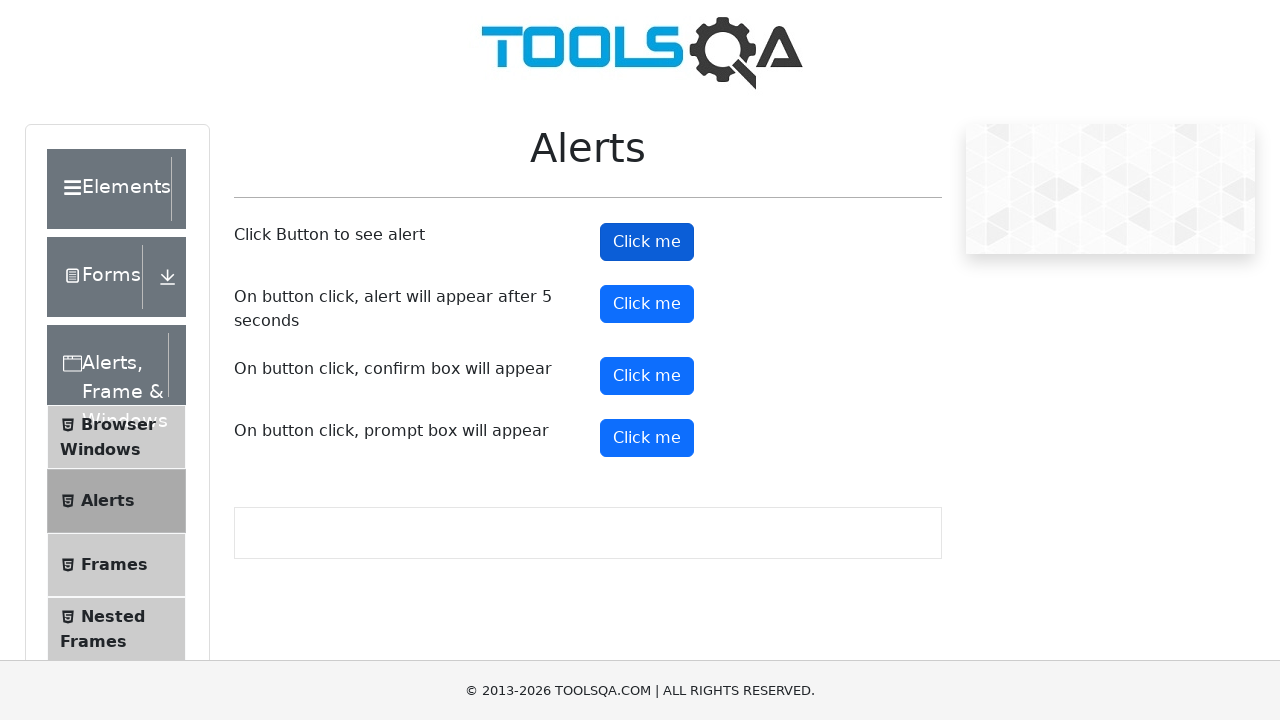